Tests the Shifting Content page by verifying the page title, checking that all three example links are visible, and clicking through each example link to verify navigation works correctly.

Starting URL: https://the-internet.herokuapp.com/shifting_content

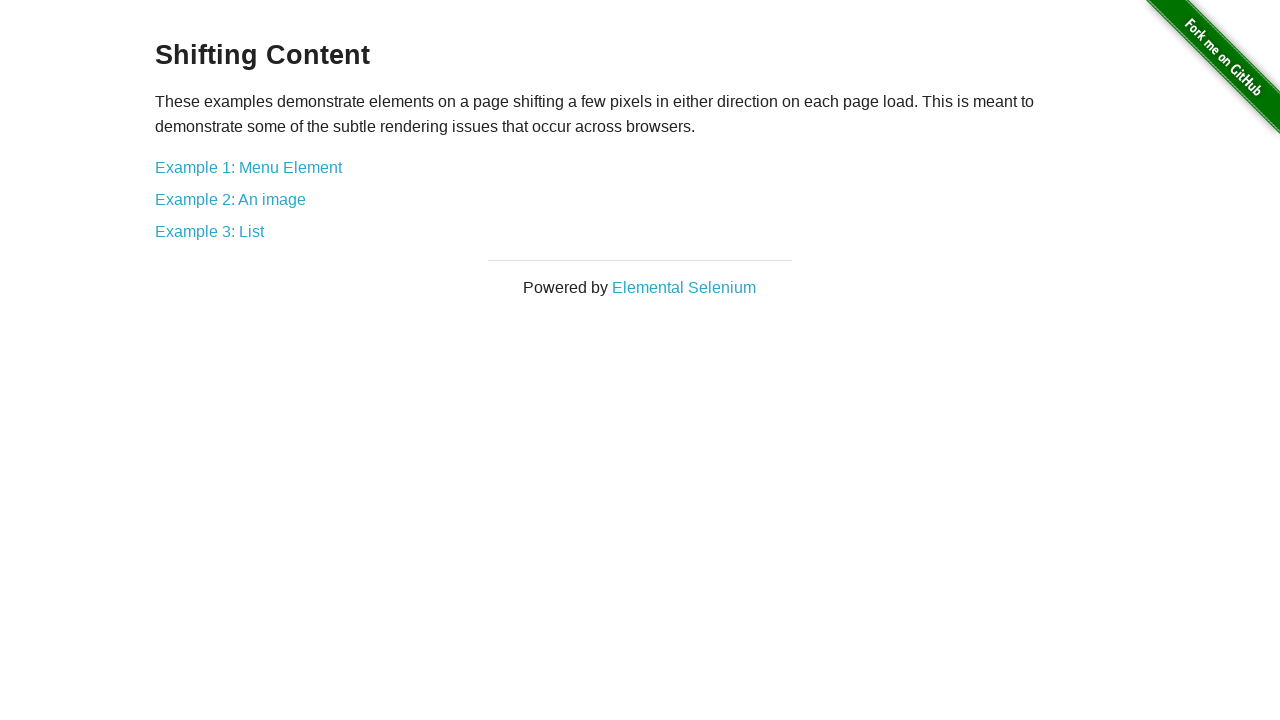

Waited for and found page title element
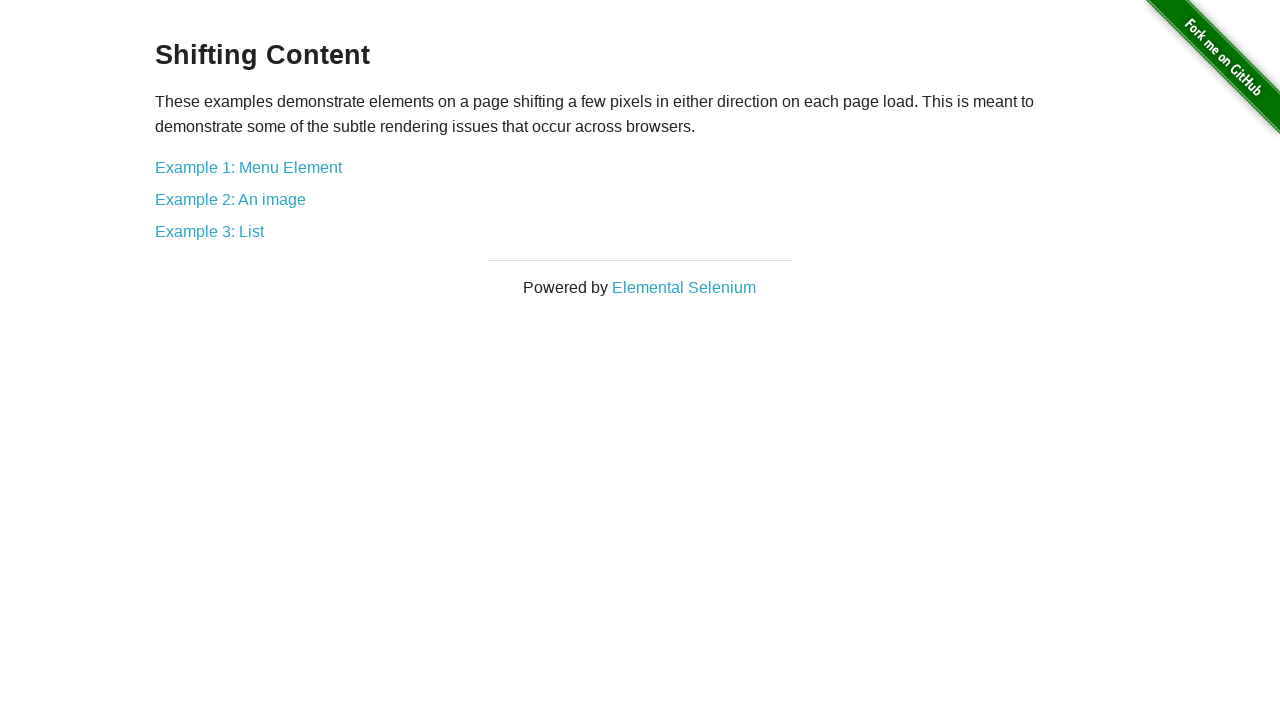

Verified page title is 'Shifting Content'
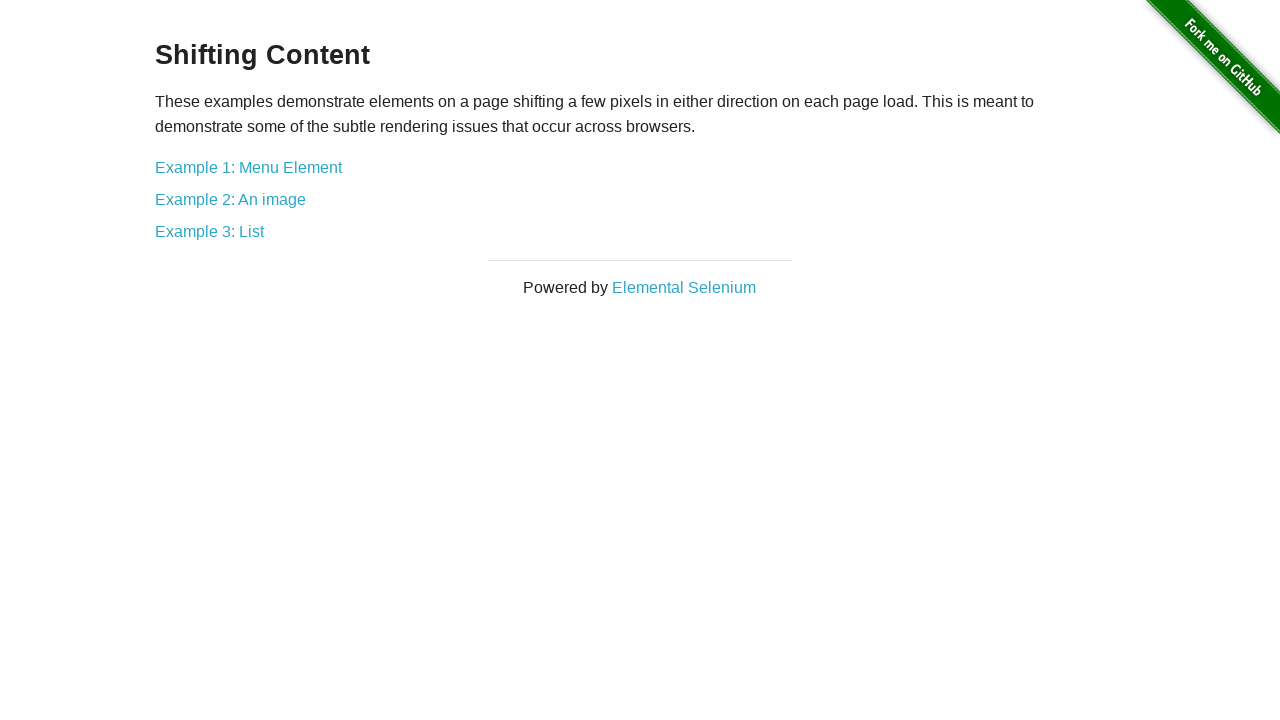

Waited for Example 1: Menu Element link
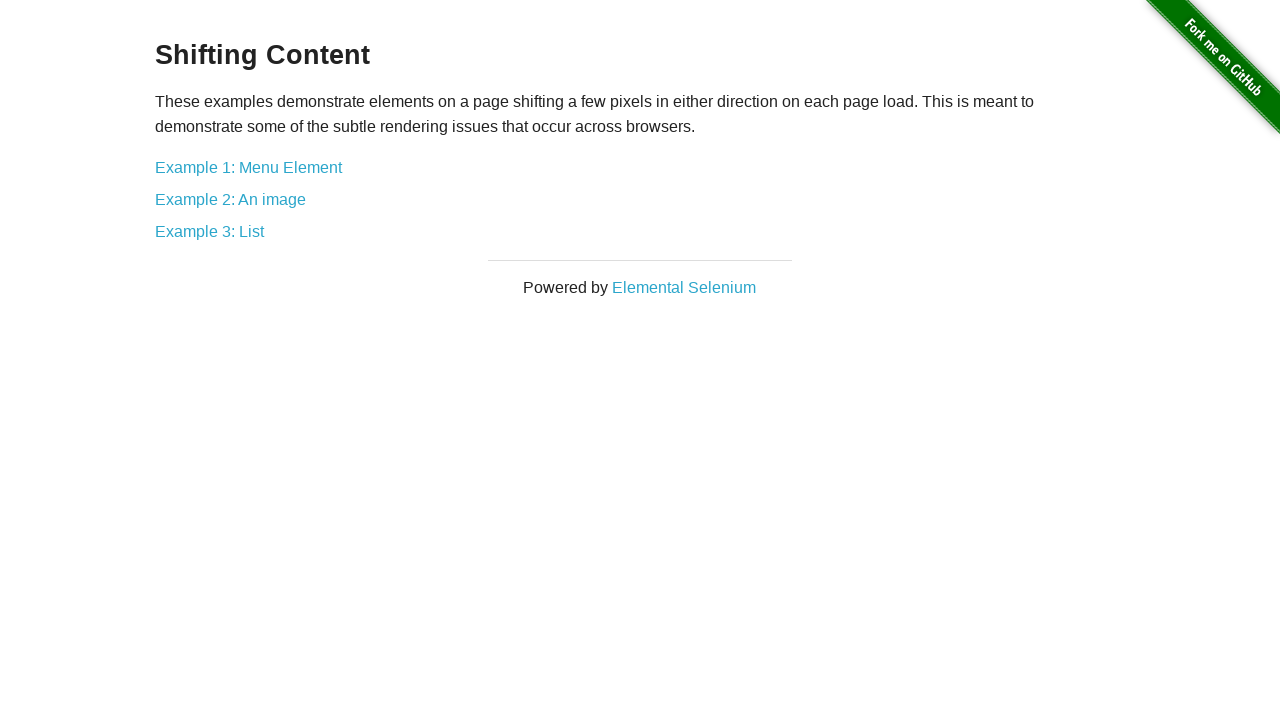

Verified Example 1 link is visible
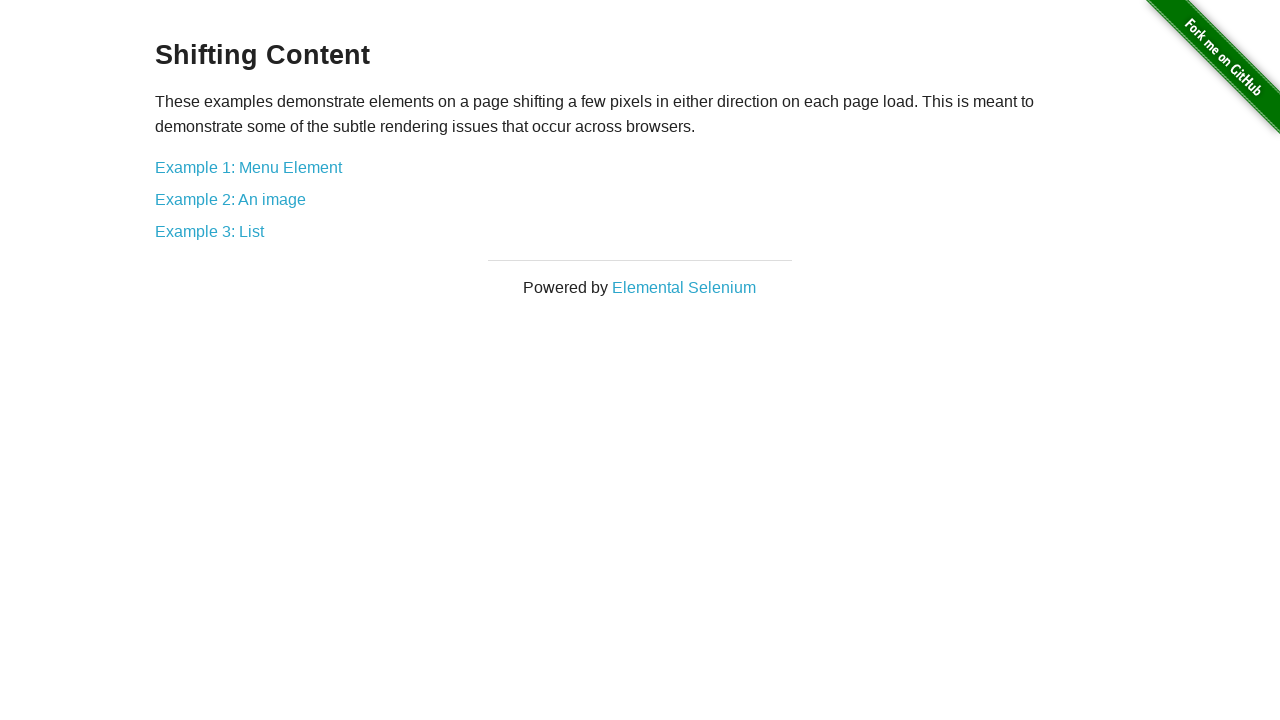

Waited for Example 2: An image link
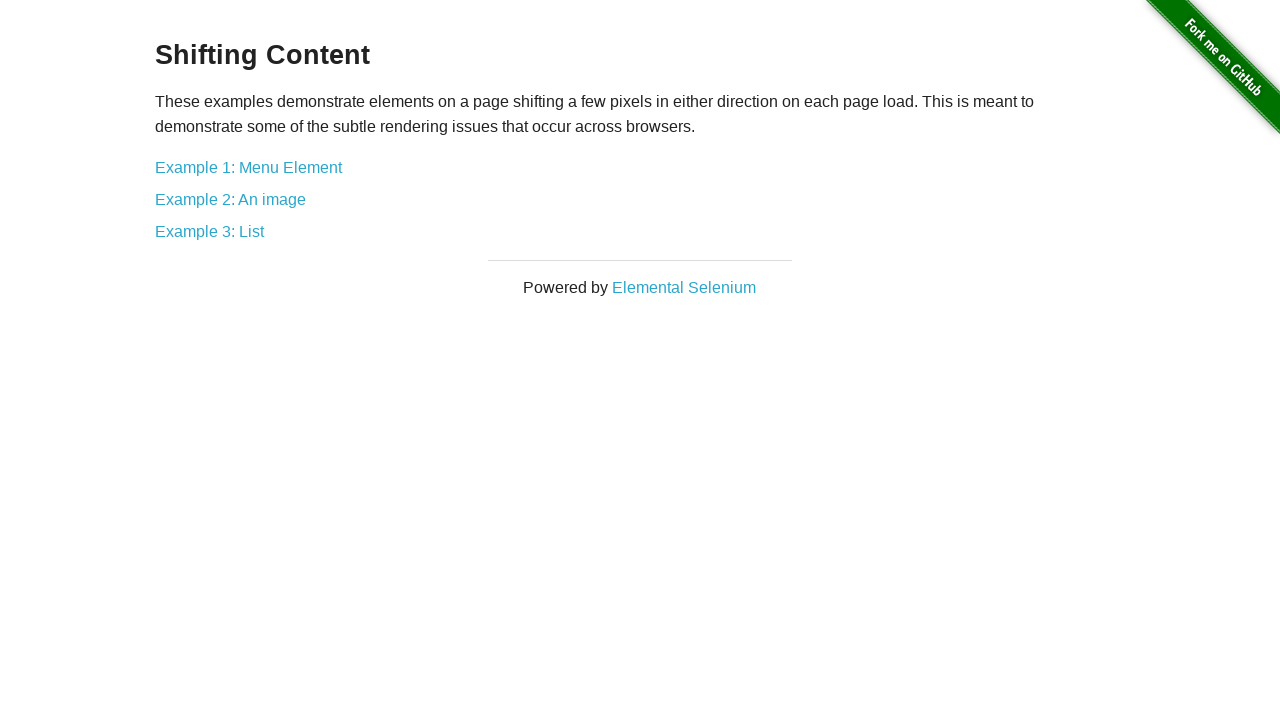

Verified Example 2 link is visible
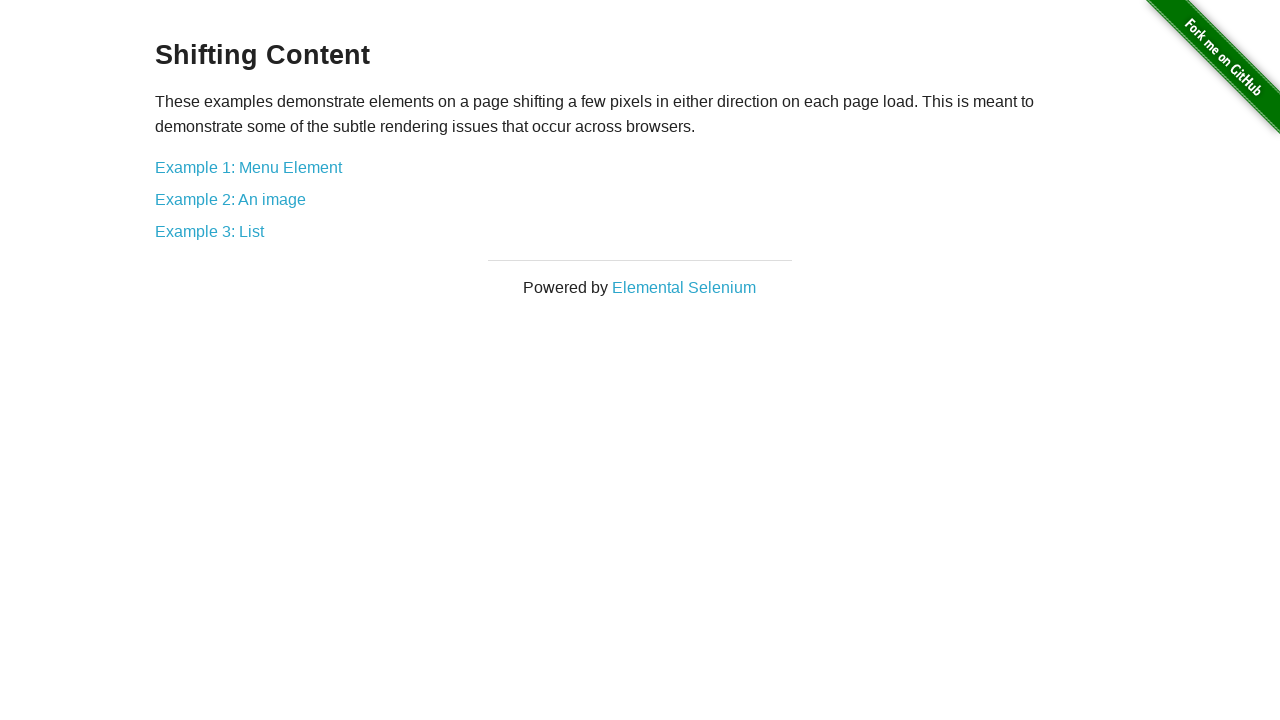

Waited for Example 3: List link
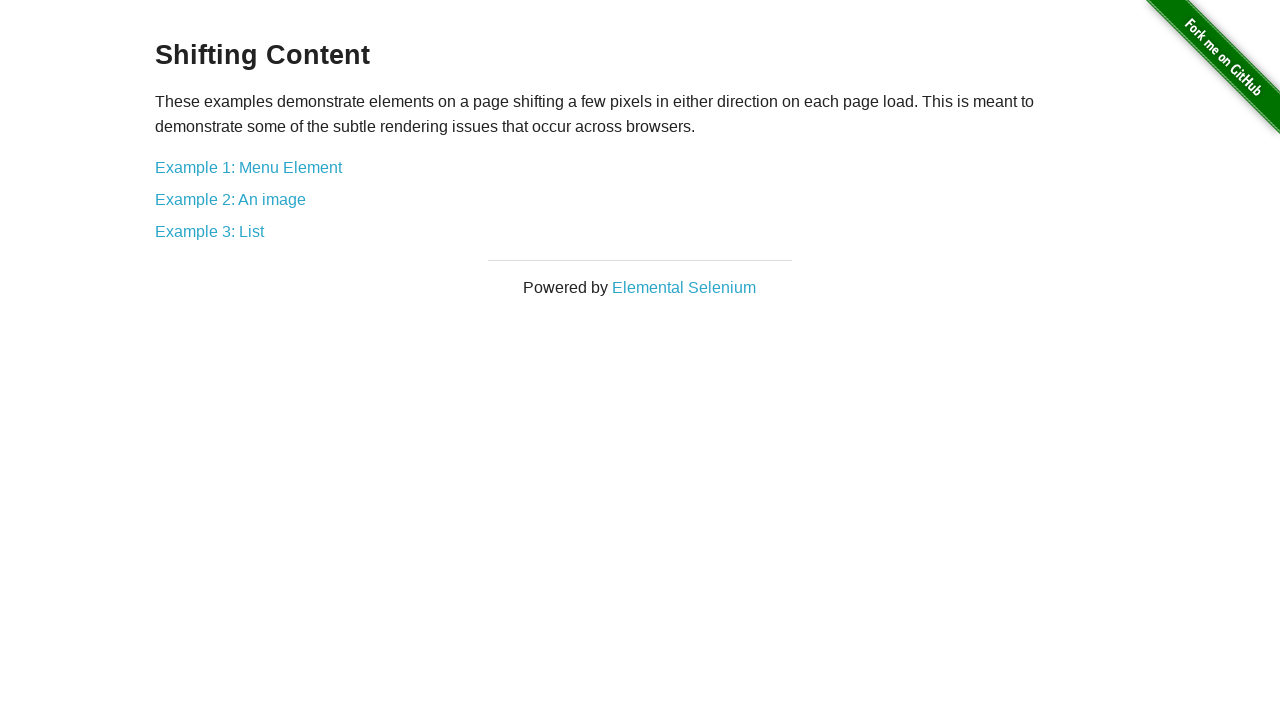

Verified Example 3 link is visible
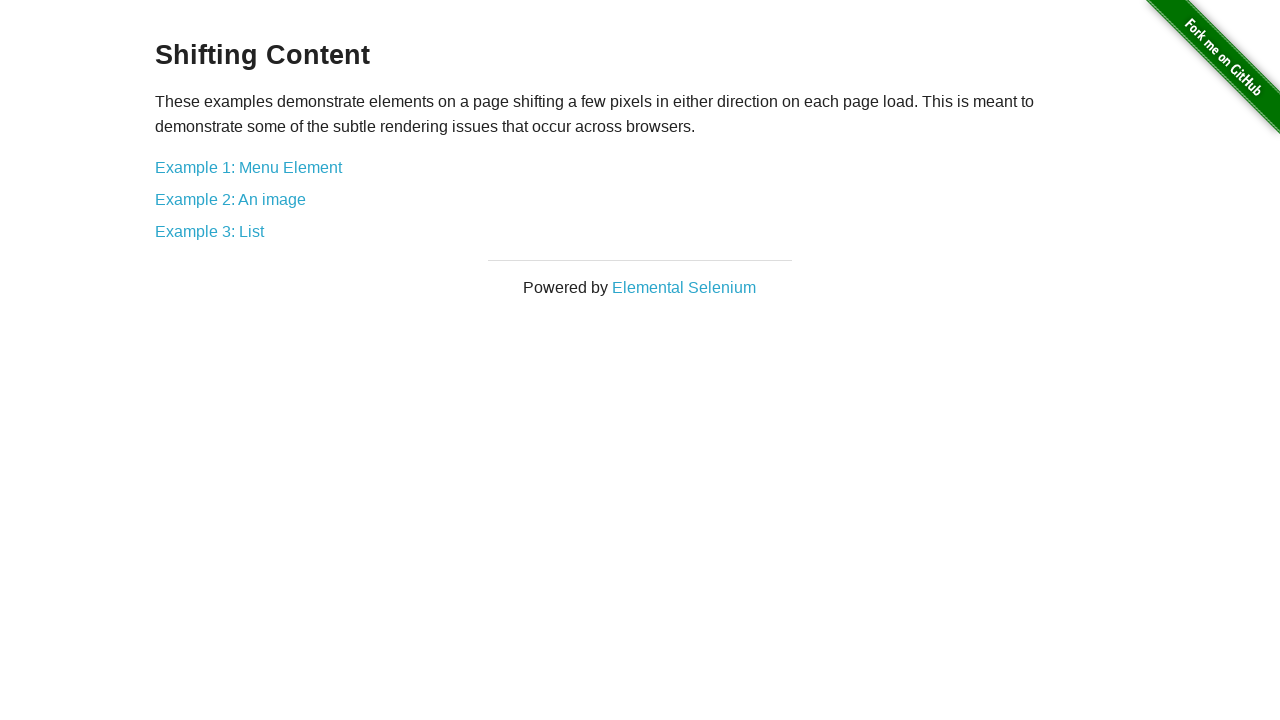

Clicked Example 1: Menu Element link at (248, 167) on text=Example 1: Menu Element
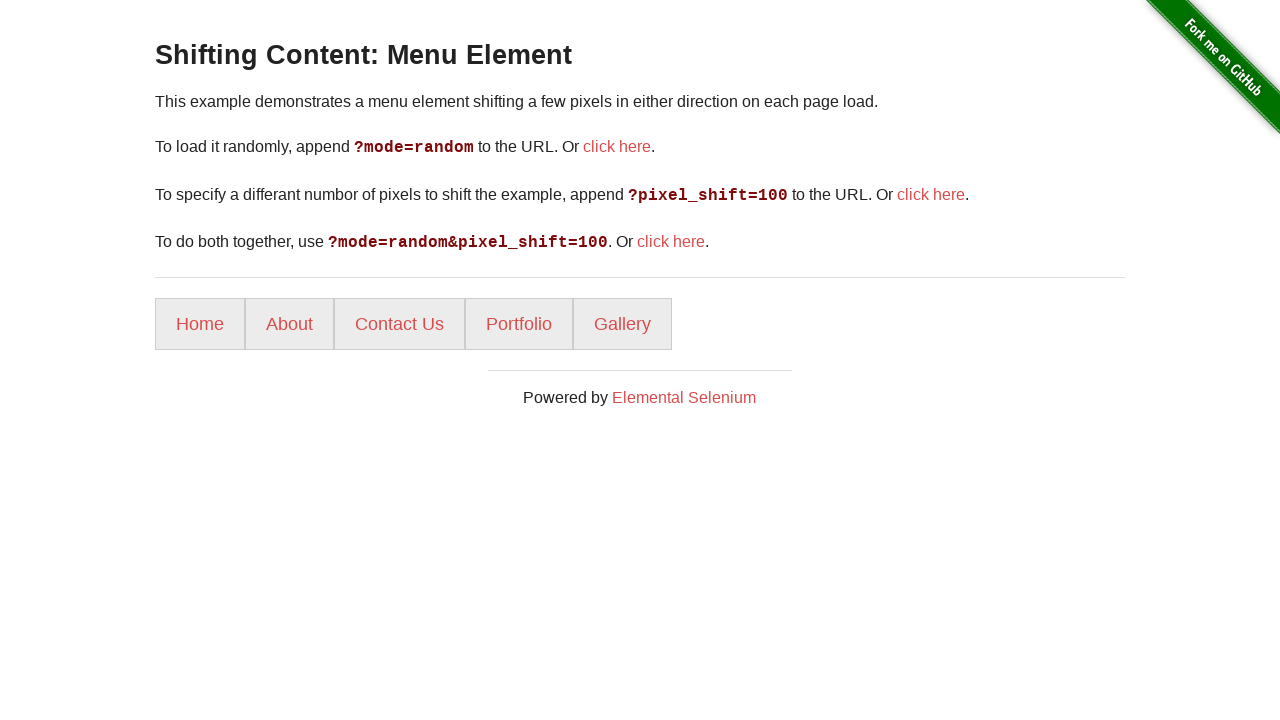

Waited for page title on Example 1 page
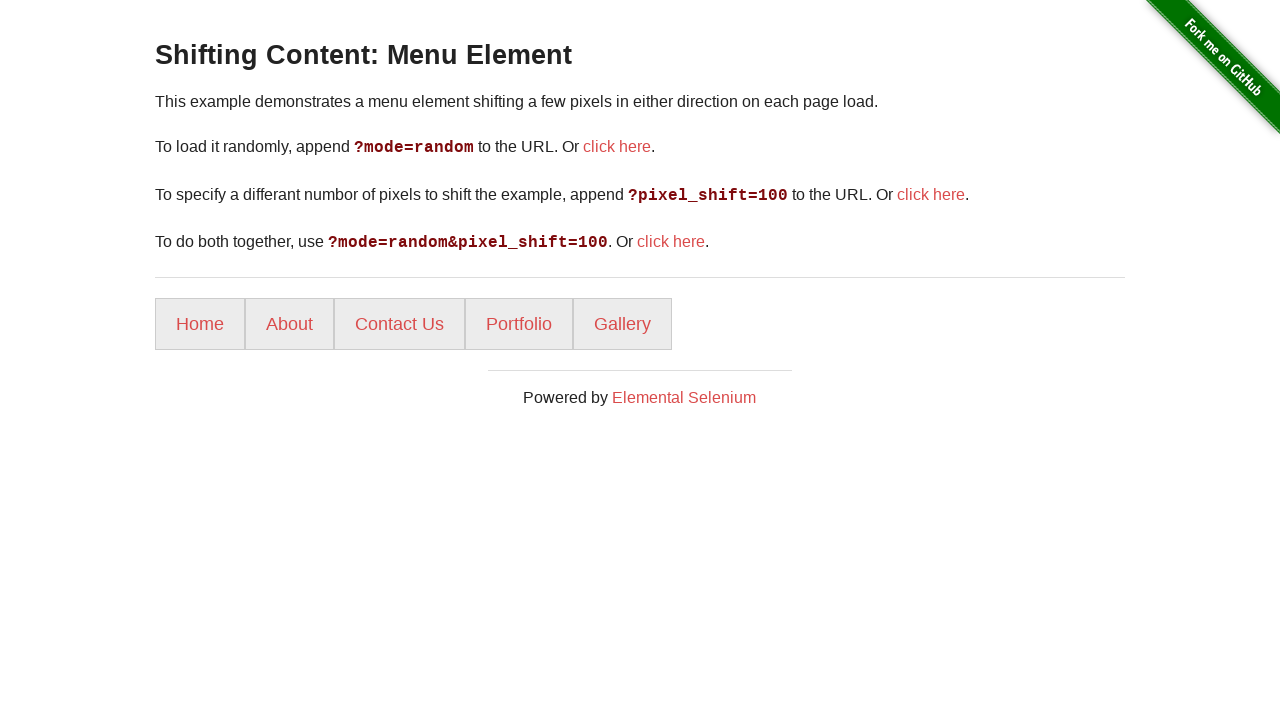

Navigated back to Shifting Content page
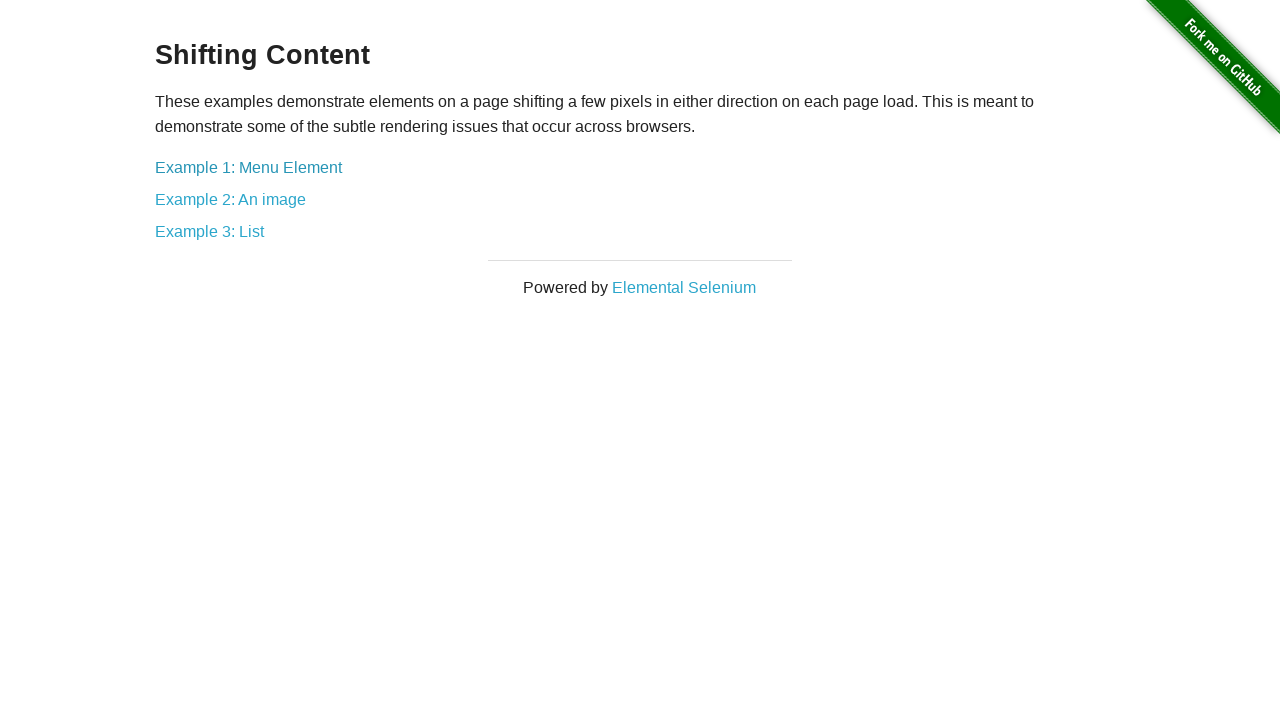

Clicked Example 2: An image link at (230, 199) on text=Example 2: An image
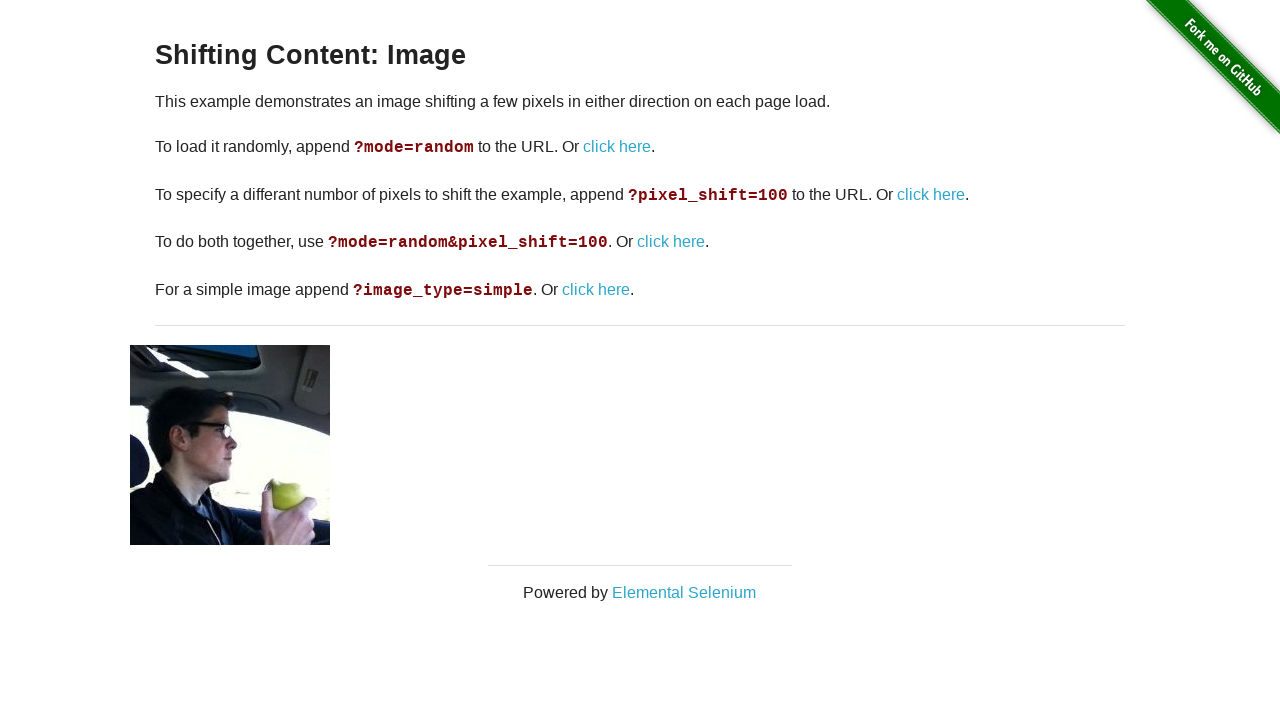

Waited for page title on Example 2 page
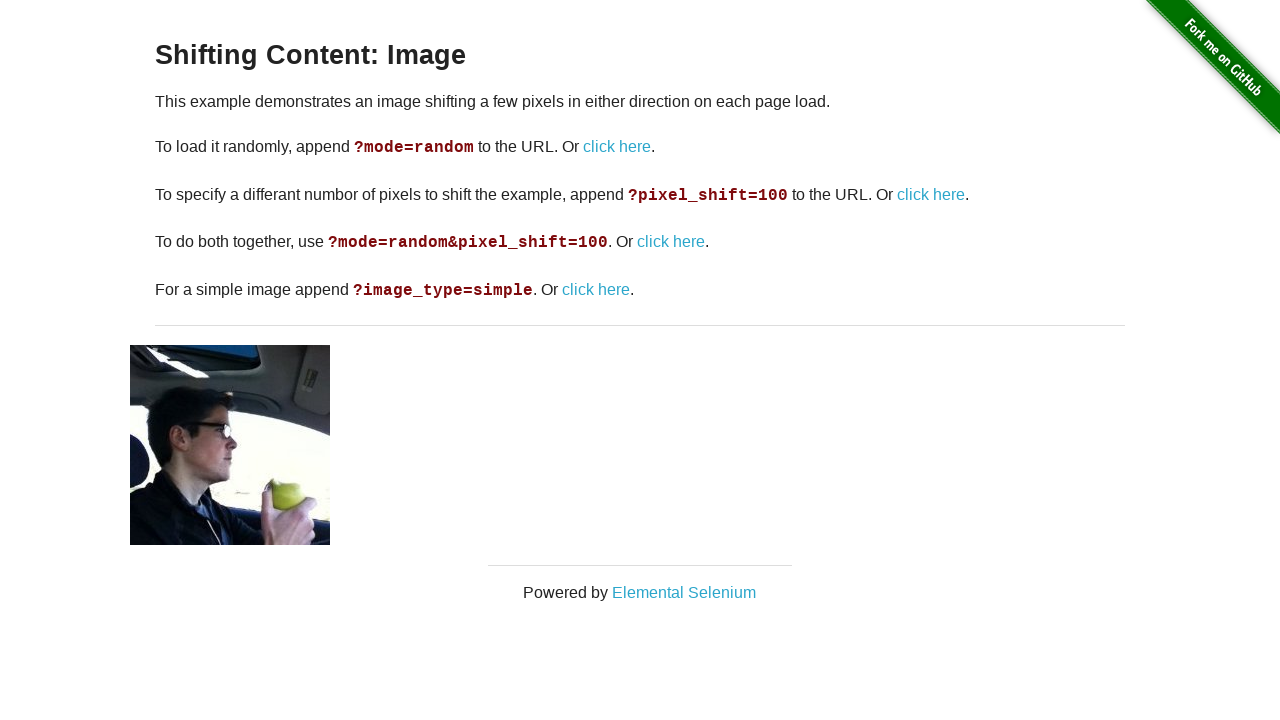

Navigated back to Shifting Content page
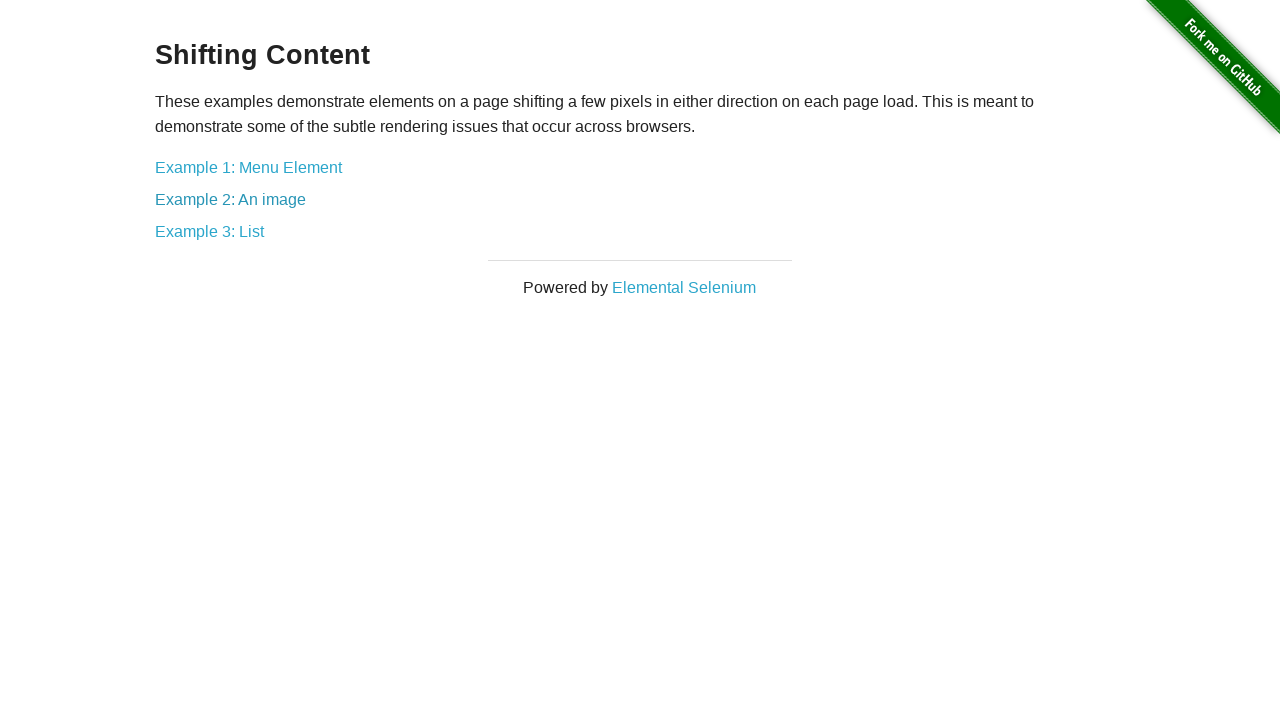

Clicked Example 3: List link at (210, 231) on text=Example 3: List
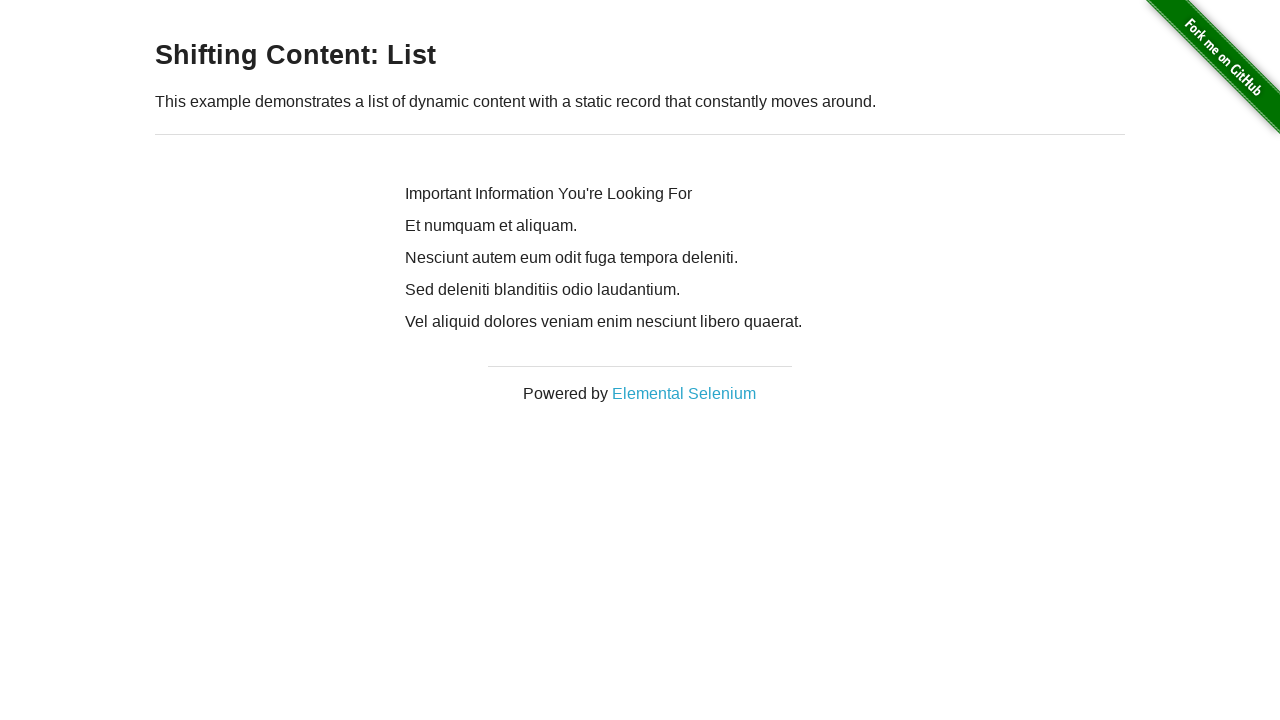

Waited for page title on Example 3 page
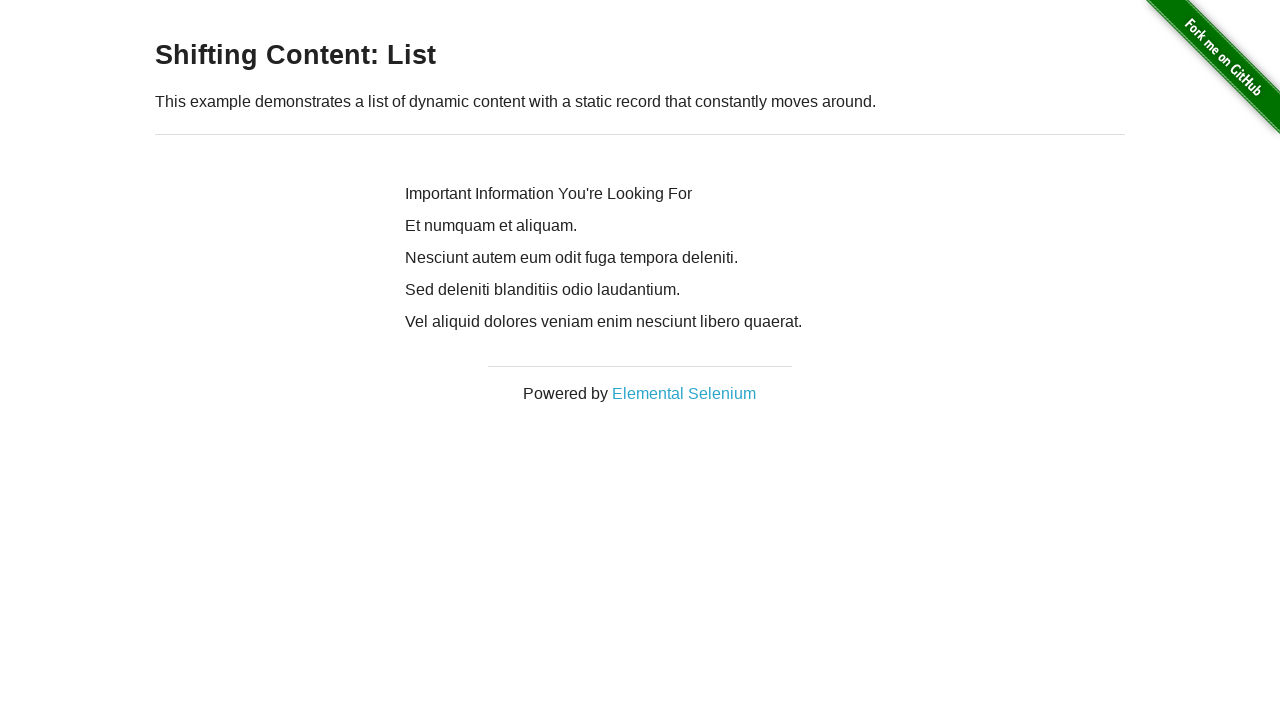

Navigated back to Shifting Content page
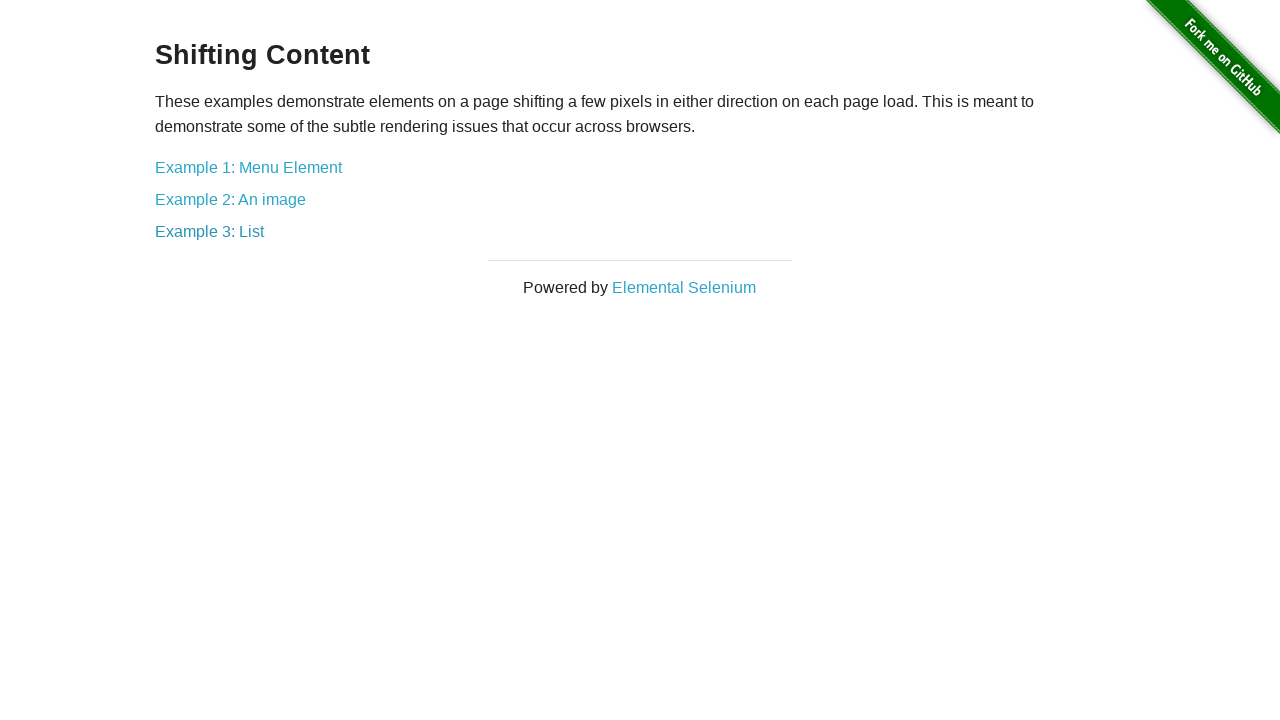

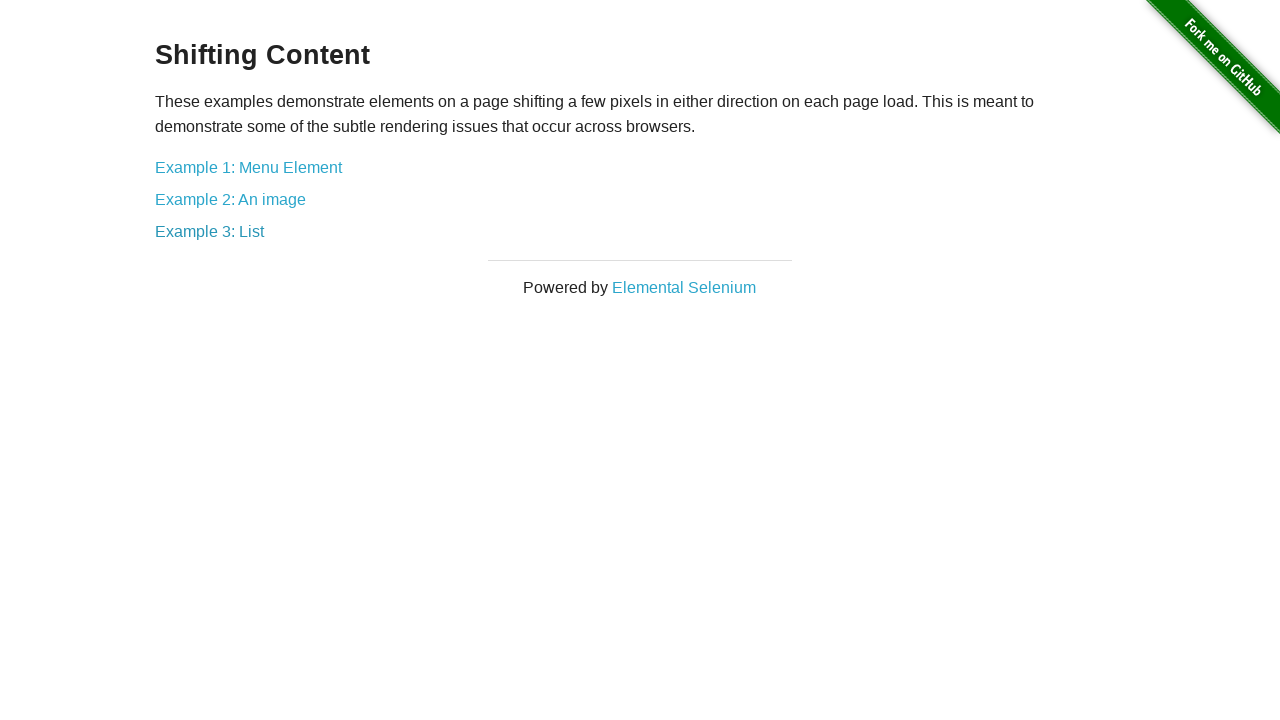